Tests that a button changes color on hover by hovering over it and checking the background color

Starting URL: https://njit-final-group-project.vercel.app

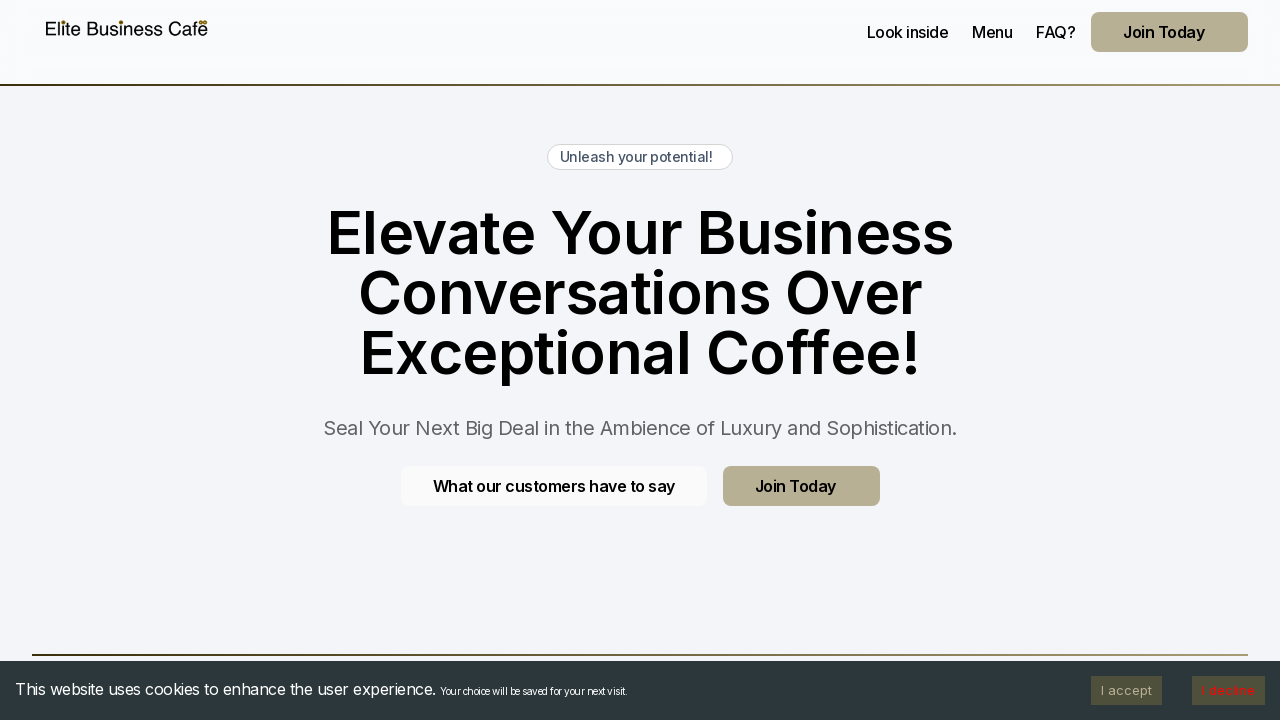

Hovered over the primary button link to testimonials section at (554, 486) on .btn.btn--primary[href="/#testimonials"]
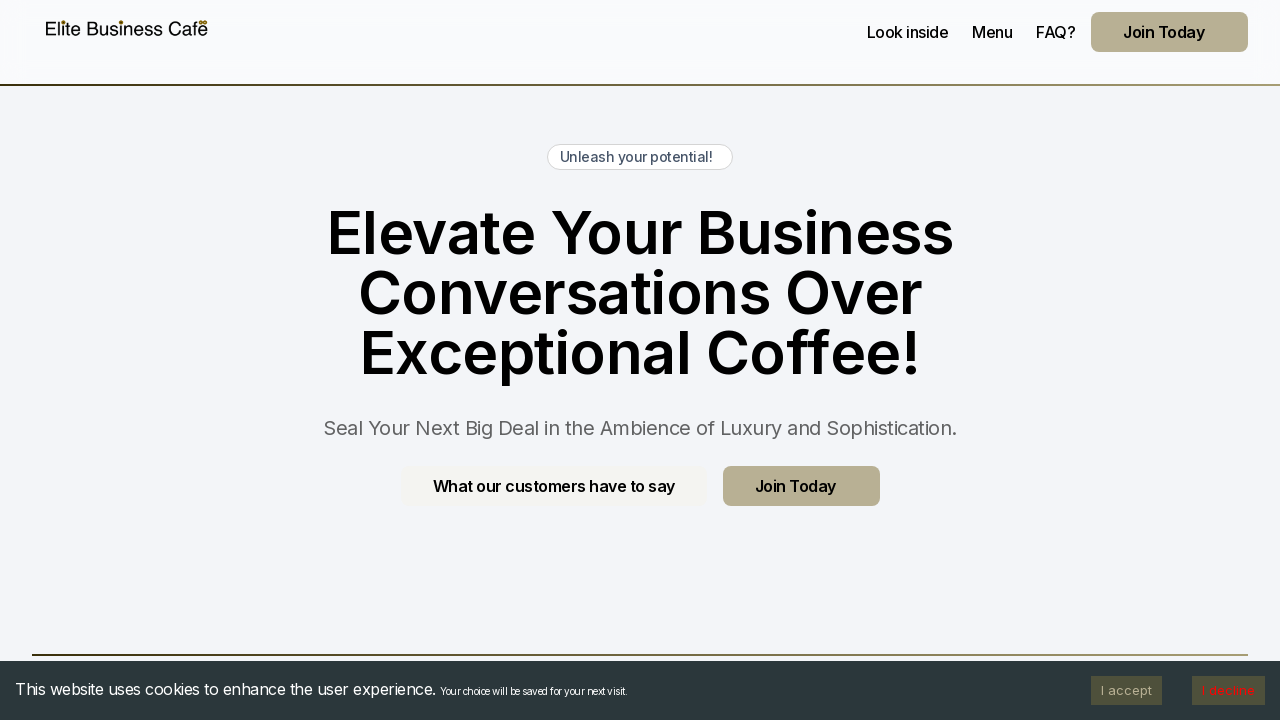

Waited 500ms for button color change animation to complete
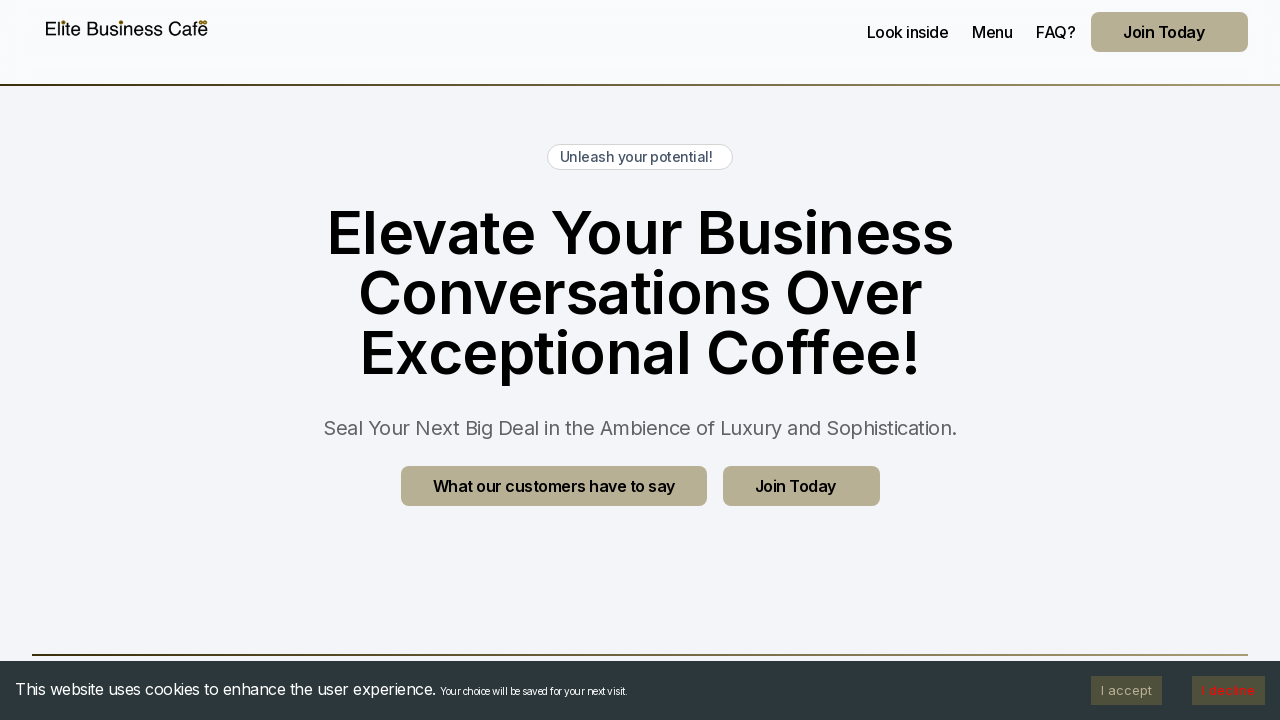

Retrieved computed background color of button: rgb(184, 176, 148)
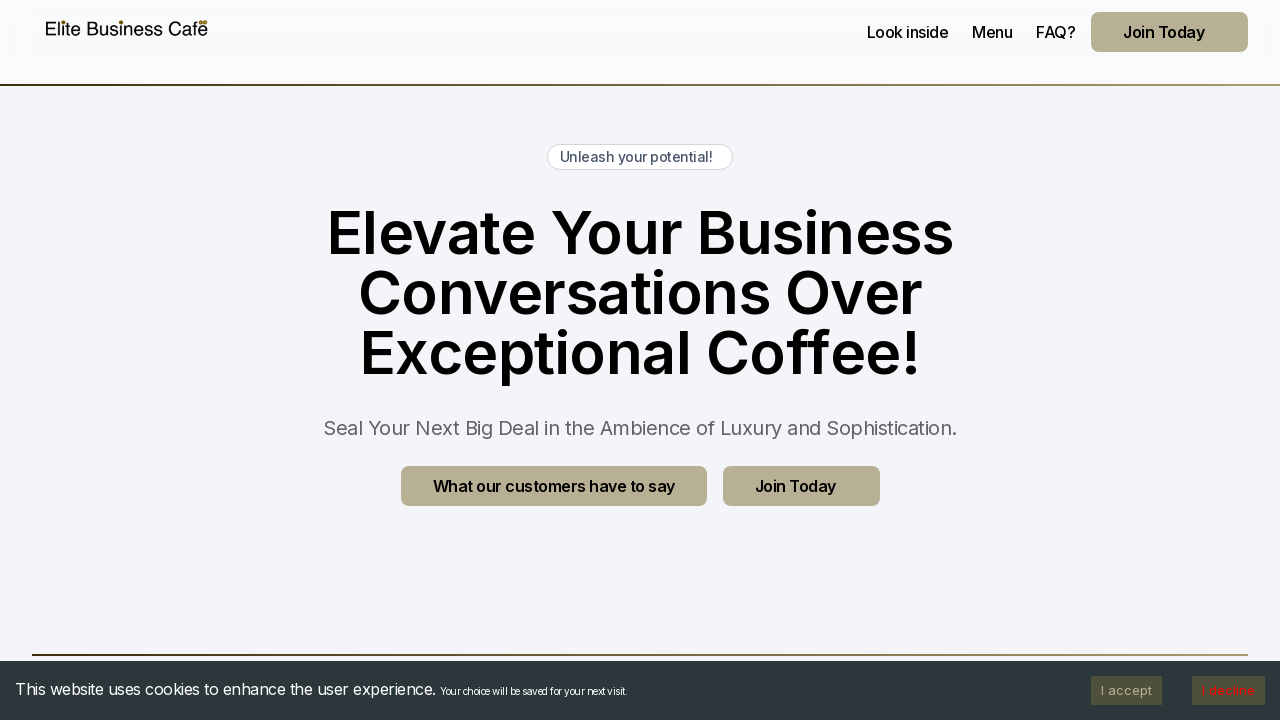

Verified button background color changed to rgb(184, 176, 148) on hover
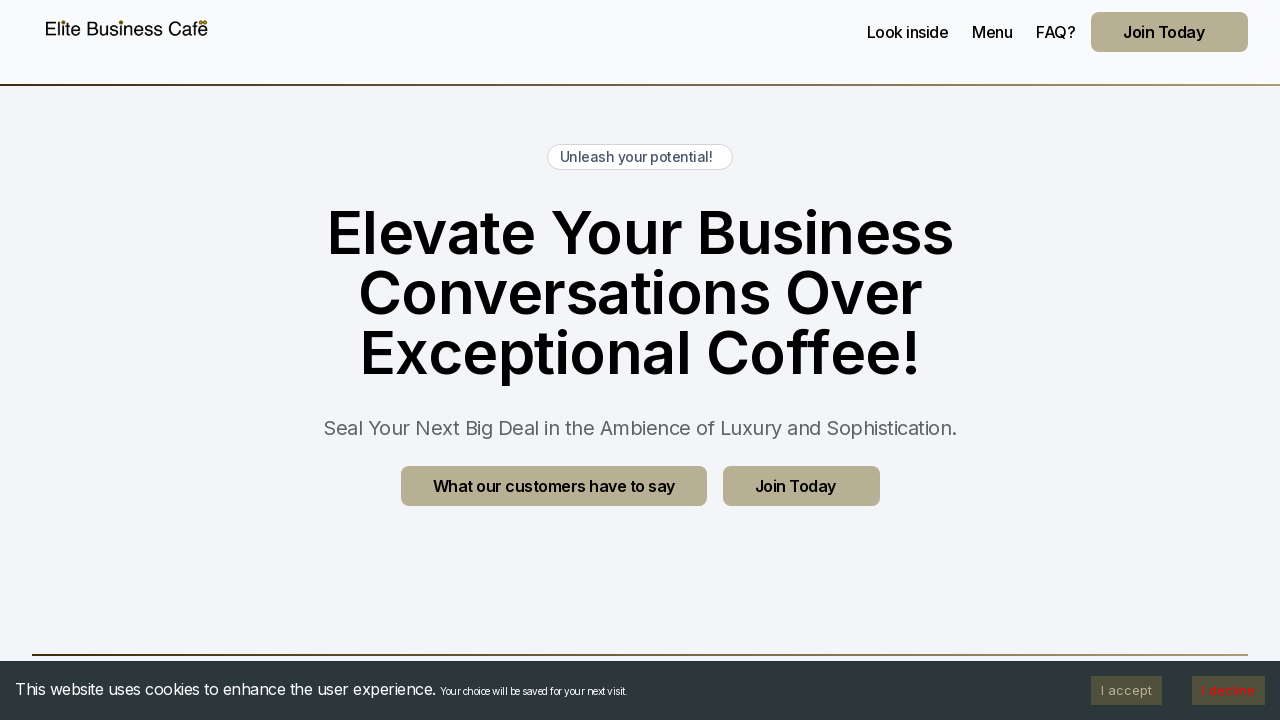

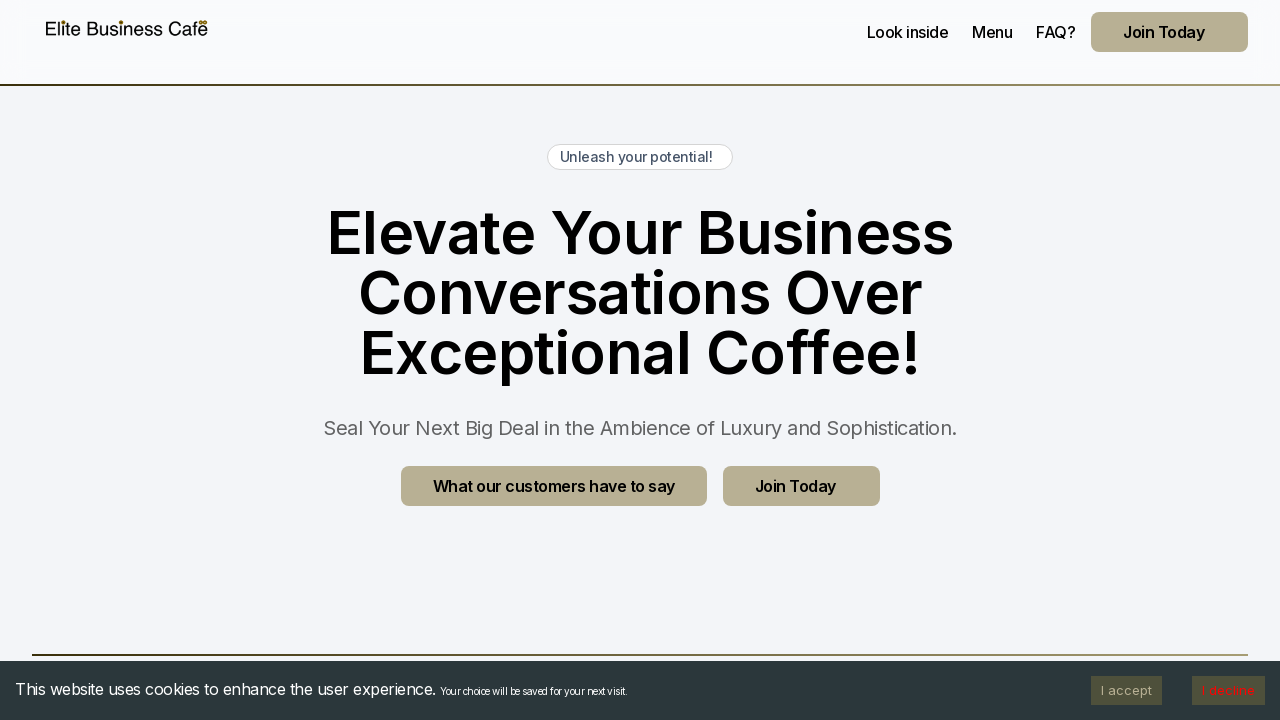